Tests a registration form by filling in required fields (first name, last name, email), submitting the form, and verifying the success message is displayed.

Starting URL: http://suninjuly.github.io/registration1.html

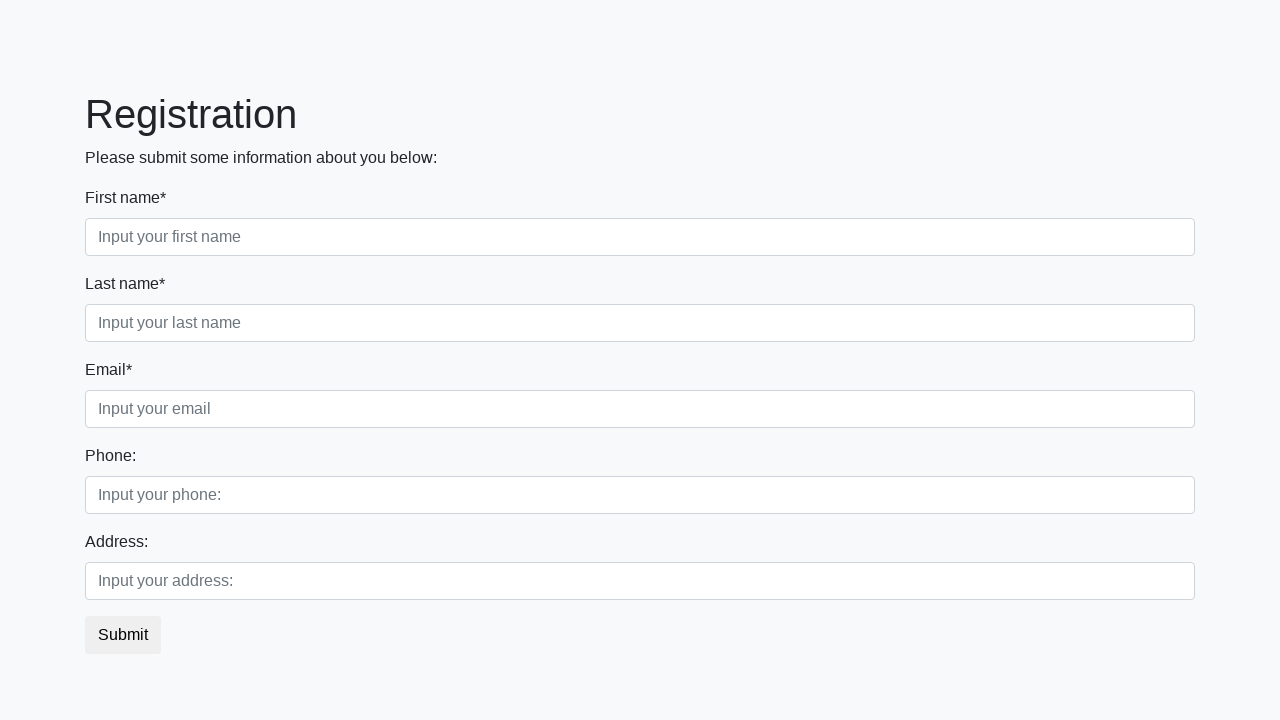

Filled first name field with 'Ivan' on //label[contains(text(), 'First name*')]/following-sibling::input[@class='form-c
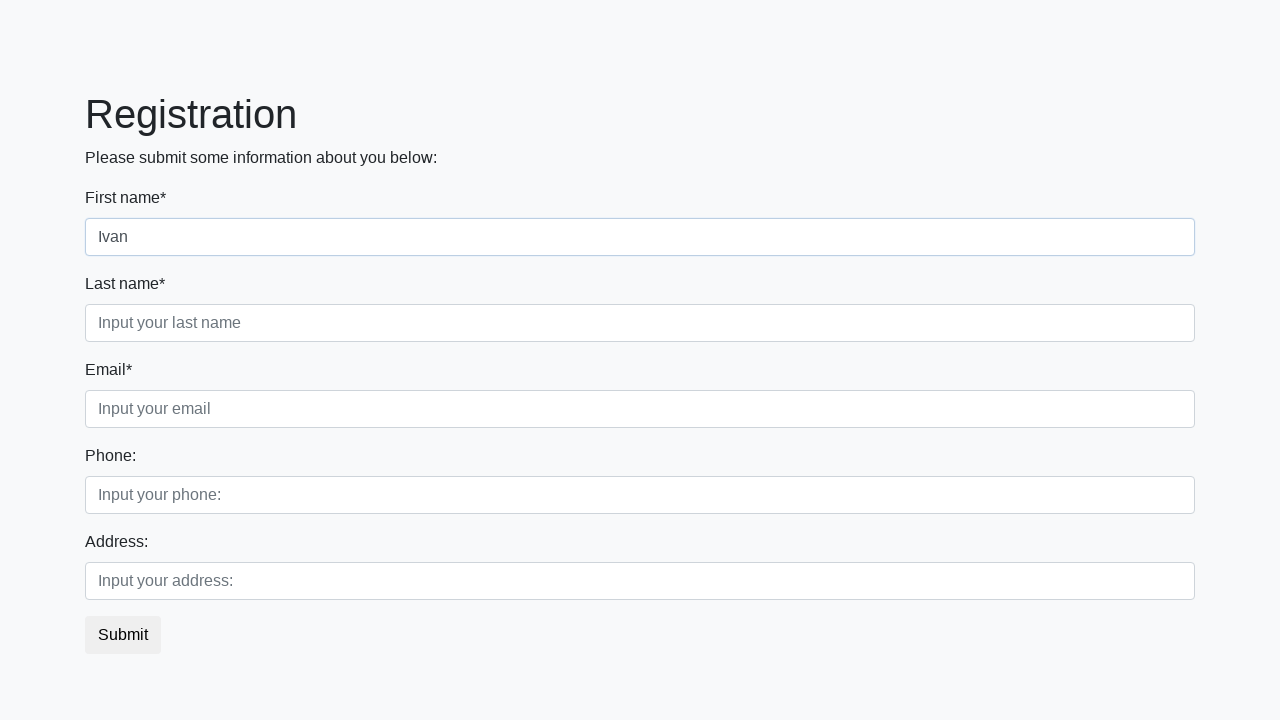

Filled last name field with 'Petrov' on //label[contains(text(), 'Last name*')]/following-sibling::input[@class='form-co
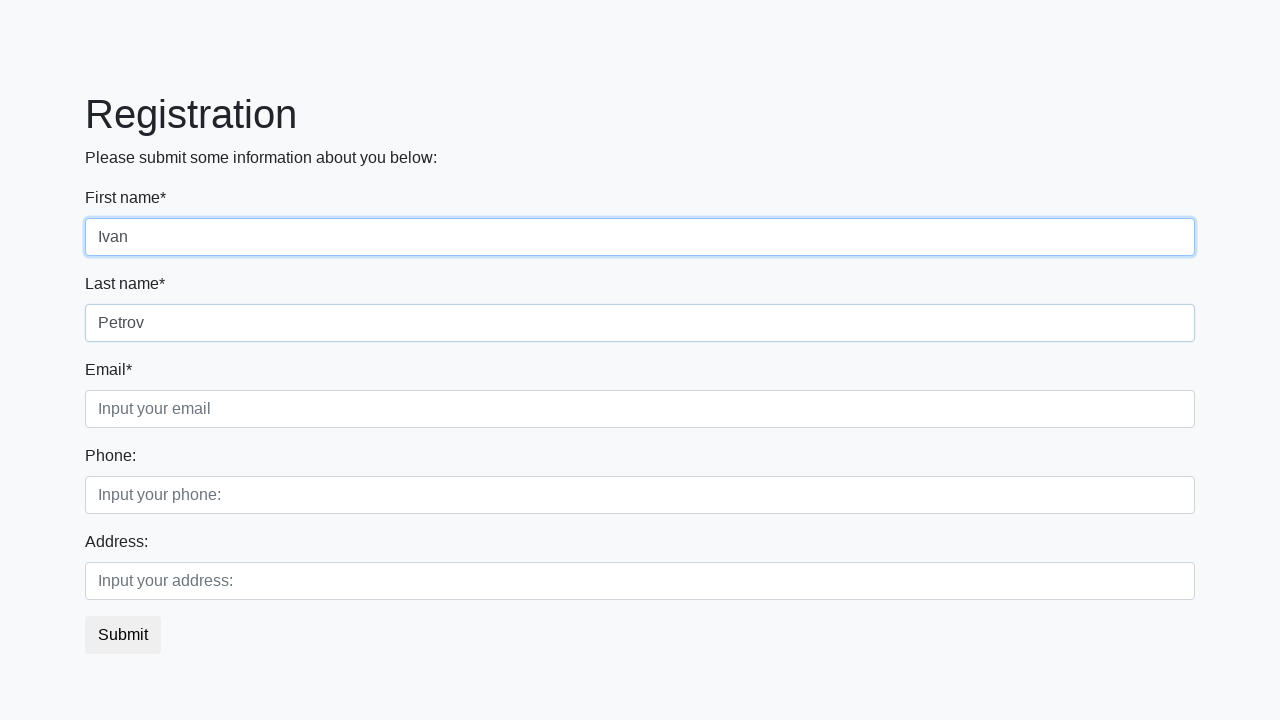

Filled email field with 'test@stepik.org' on //label[contains(text(), 'Email*')]/following-sibling::input[@class='form-contro
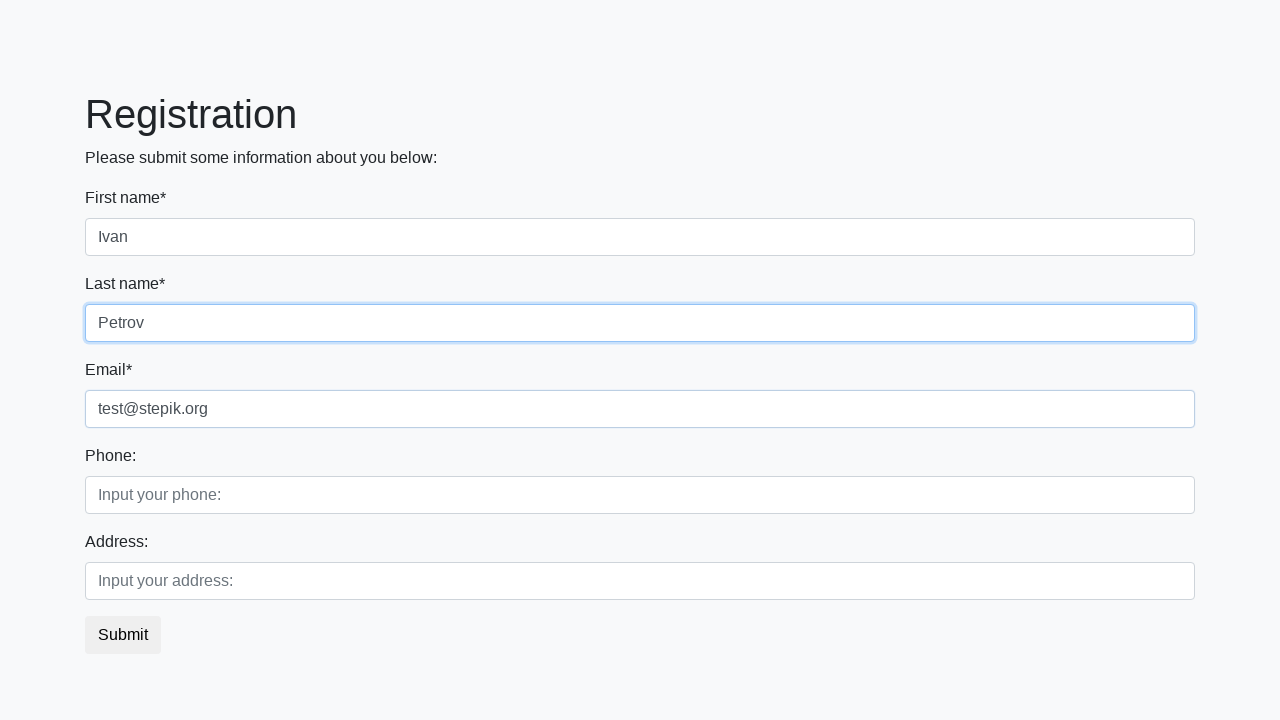

Clicked submit button to register at (123, 635) on button[type='submit']
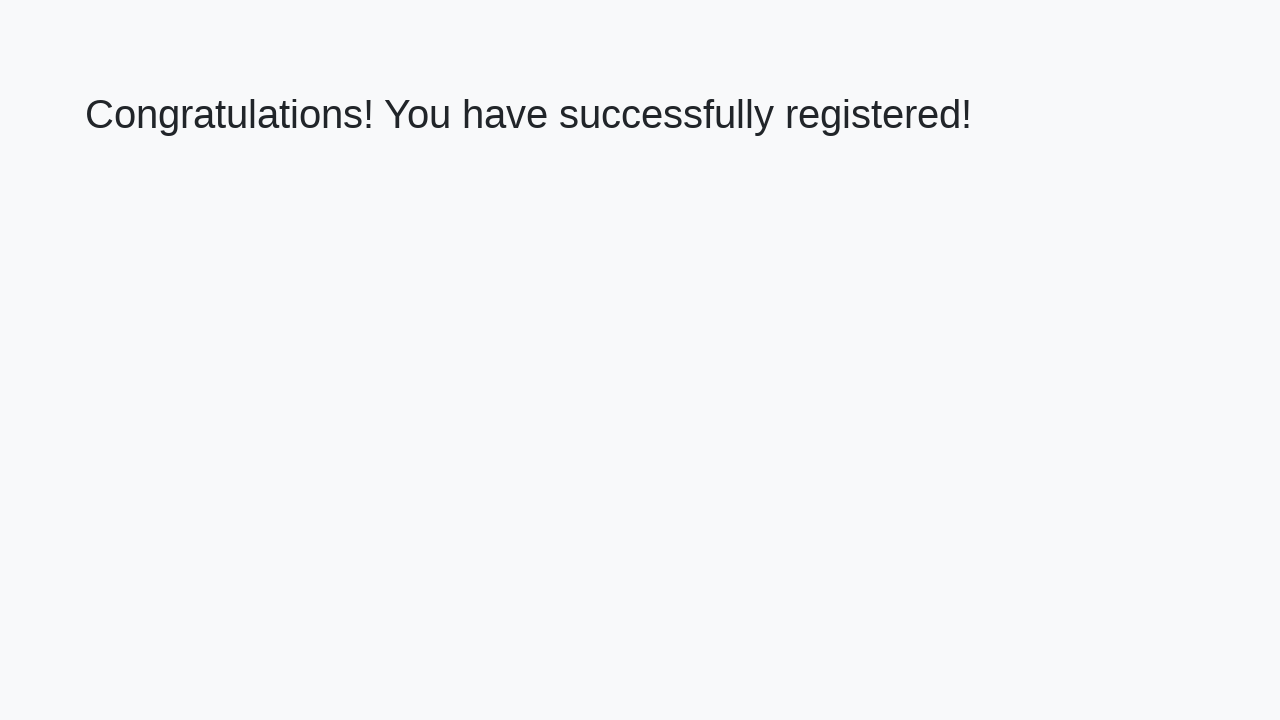

Success message heading loaded
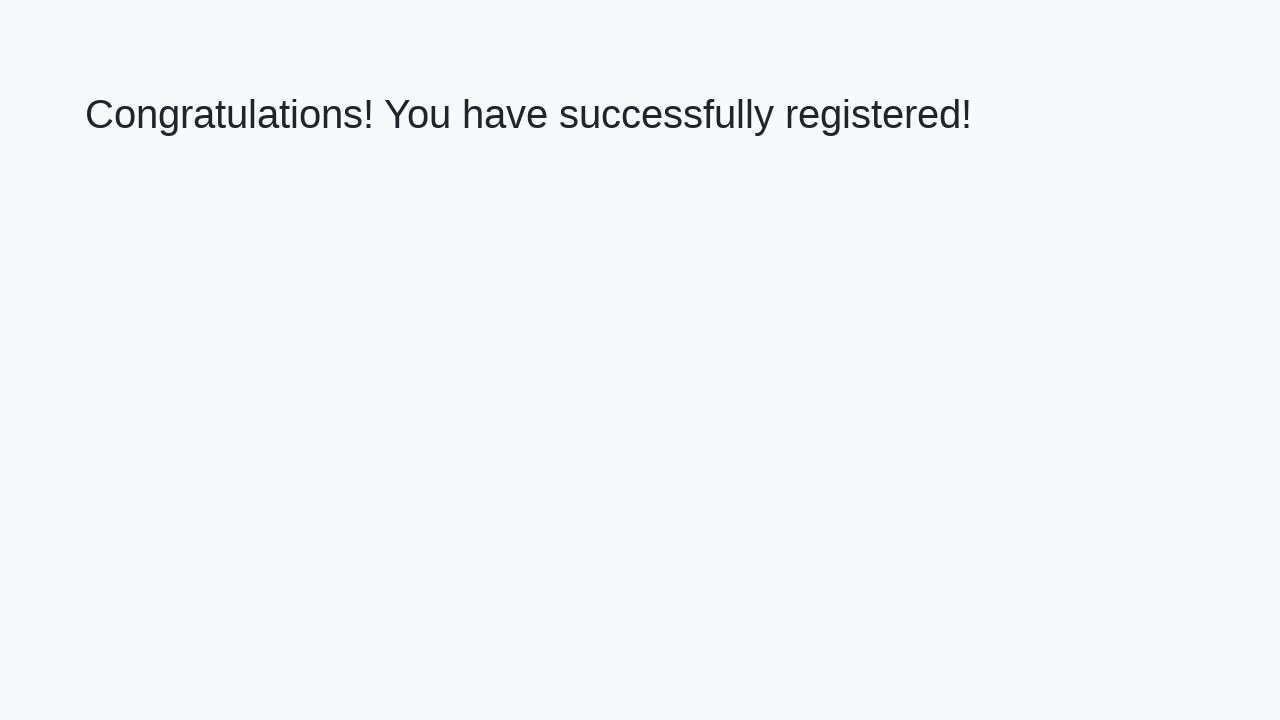

Retrieved success message text
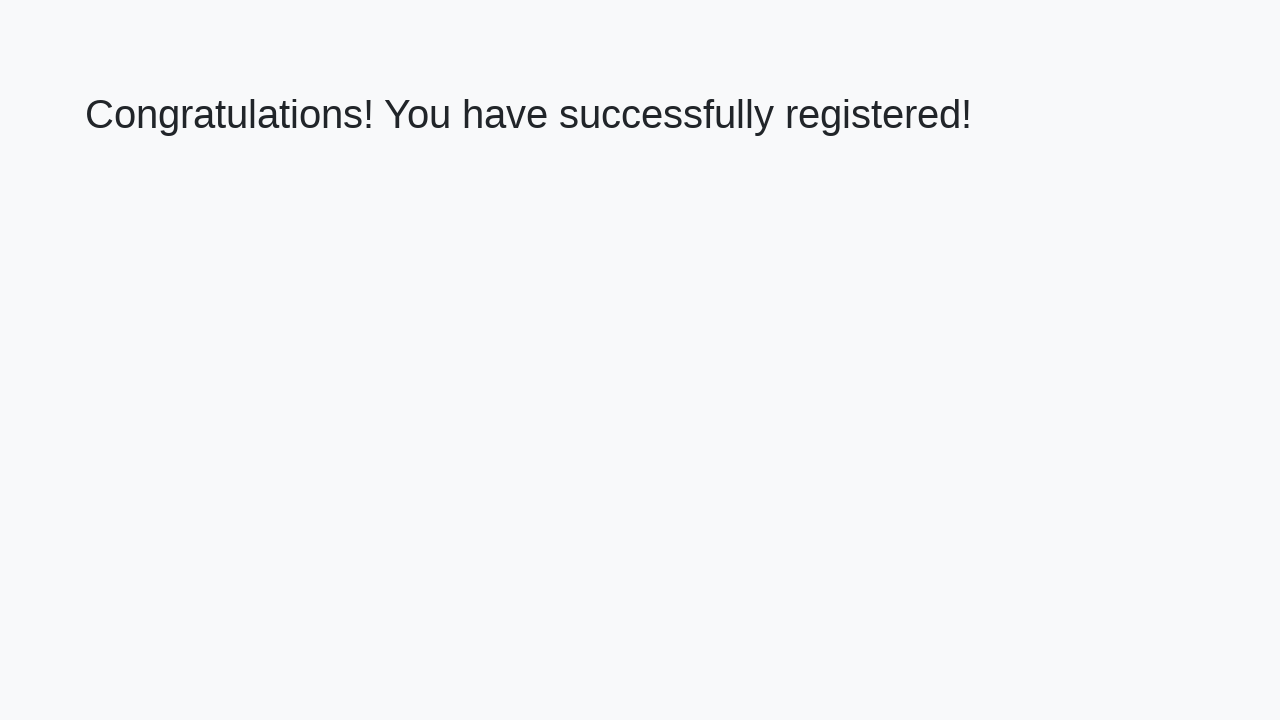

Verified success message matches expected text
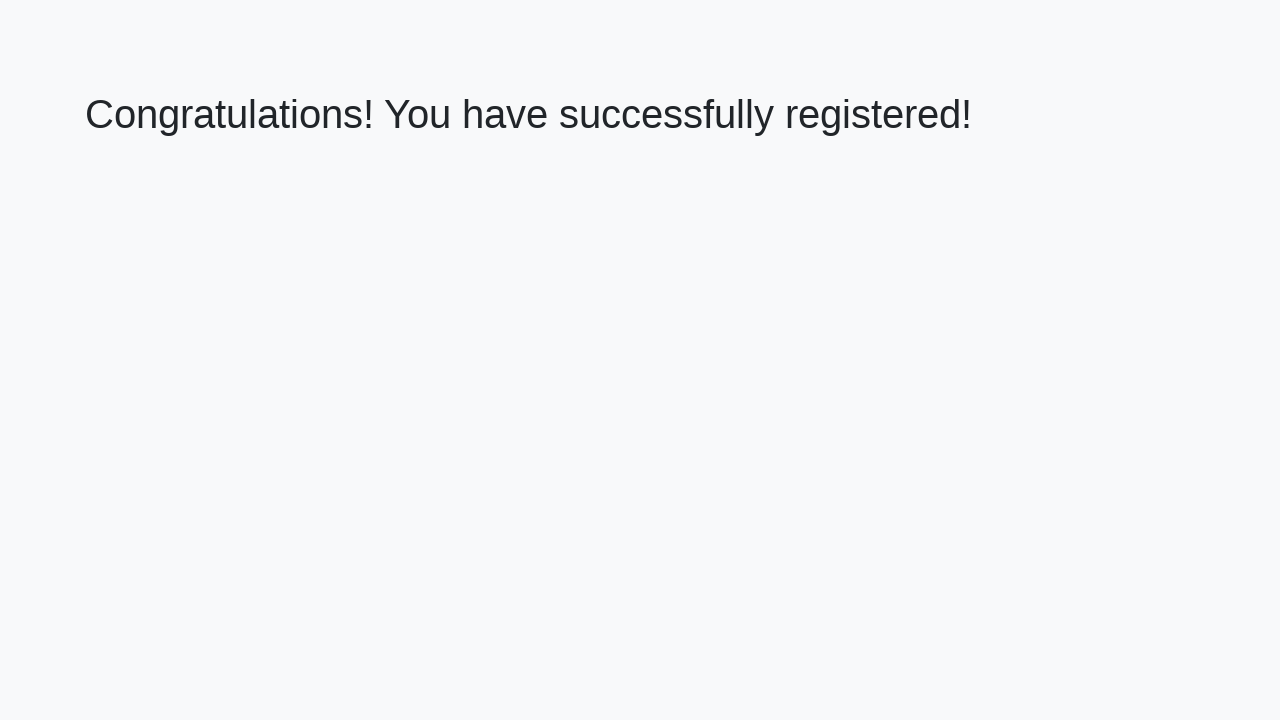

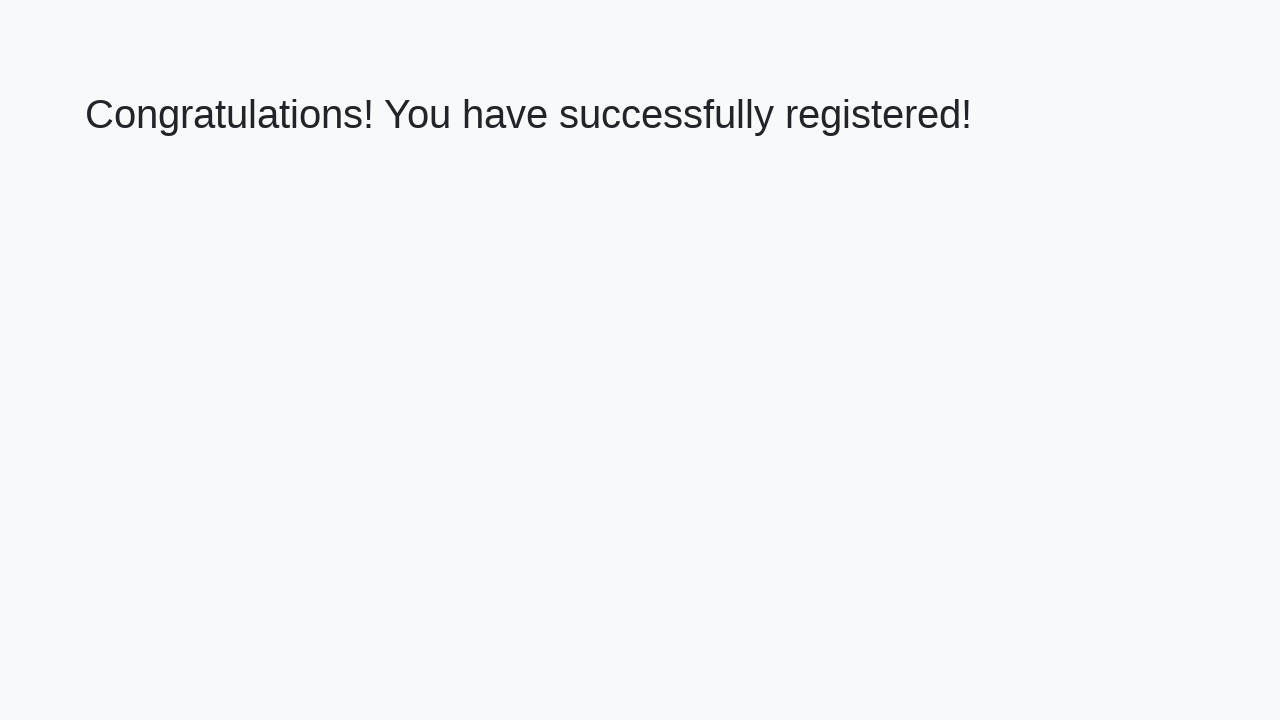